Tests the Playwright documentation site by clicking the "Get started" link and verifying that the Installation heading is visible on the resulting page.

Starting URL: https://playwright.dev/

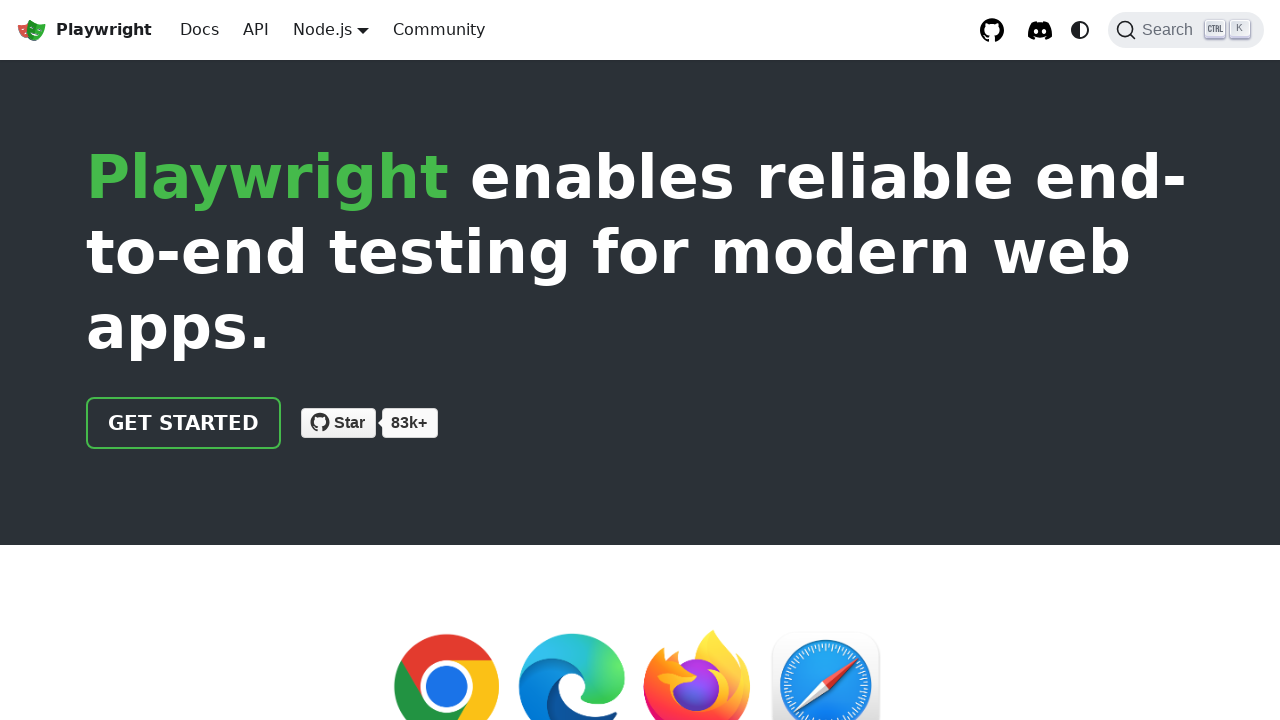

Clicked 'Get started' link on Playwright documentation homepage at (184, 423) on internal:role=link[name="Get started"i]
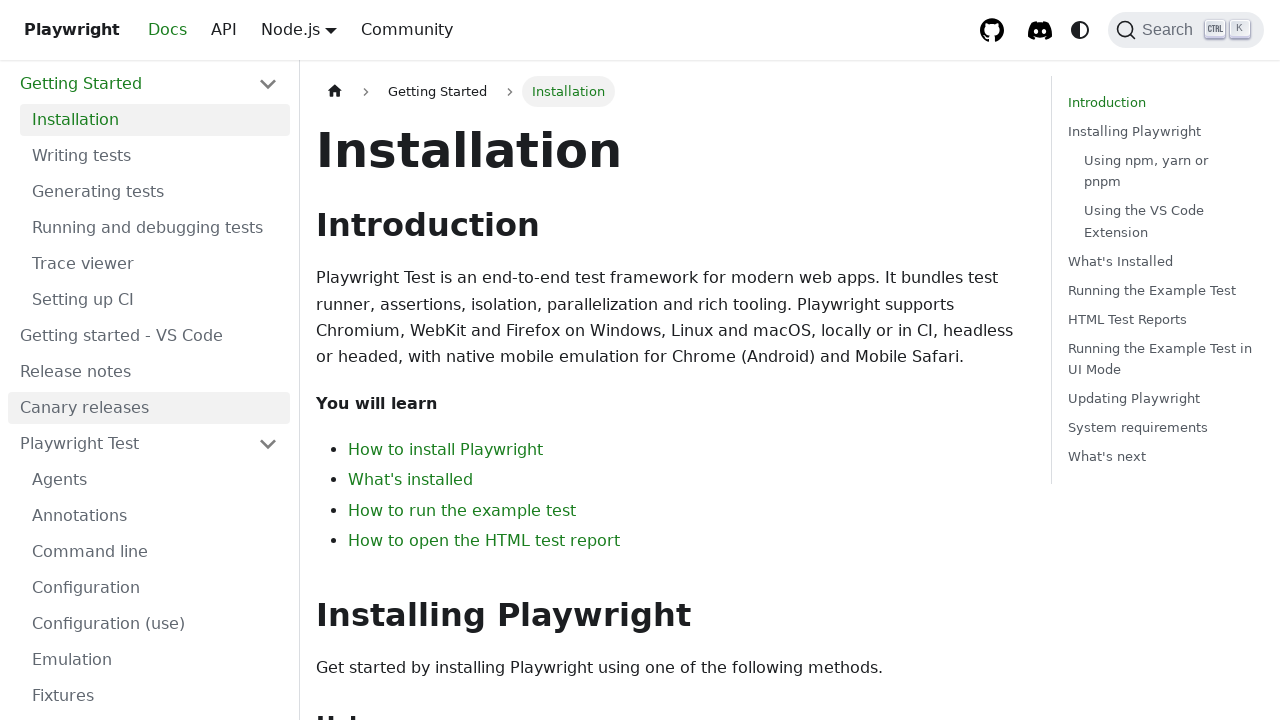

Installation heading became visible on the page
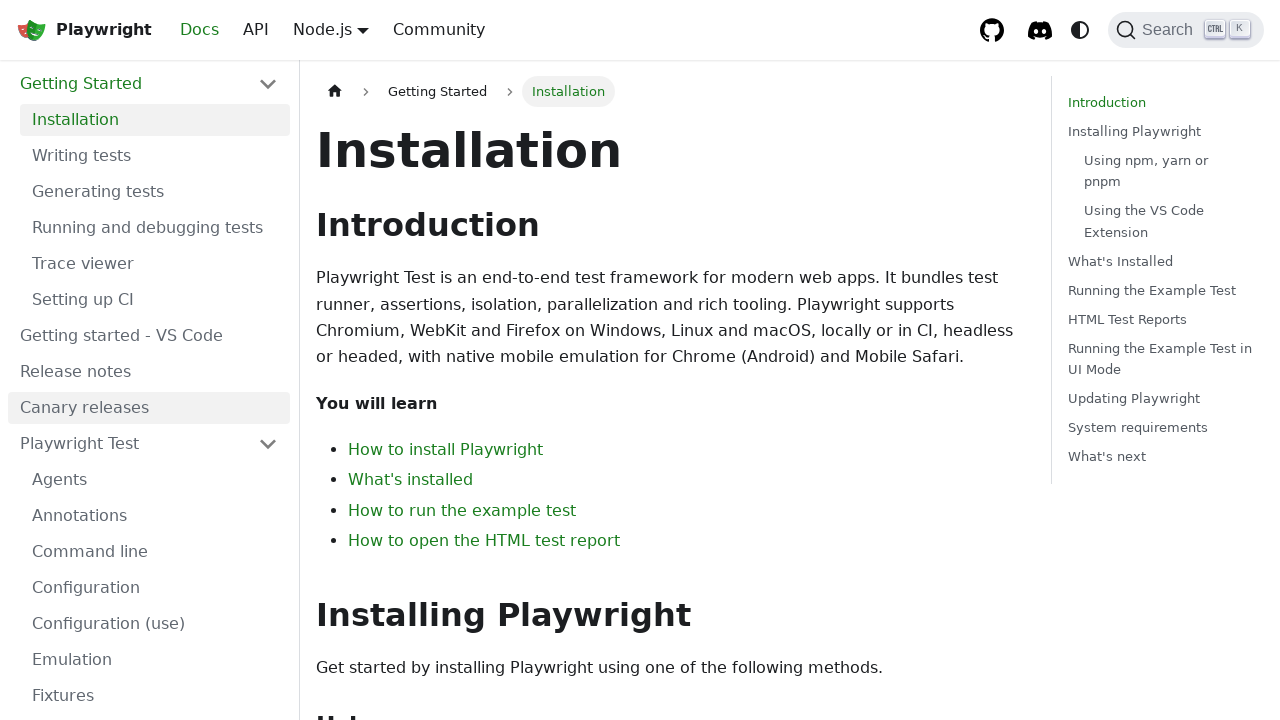

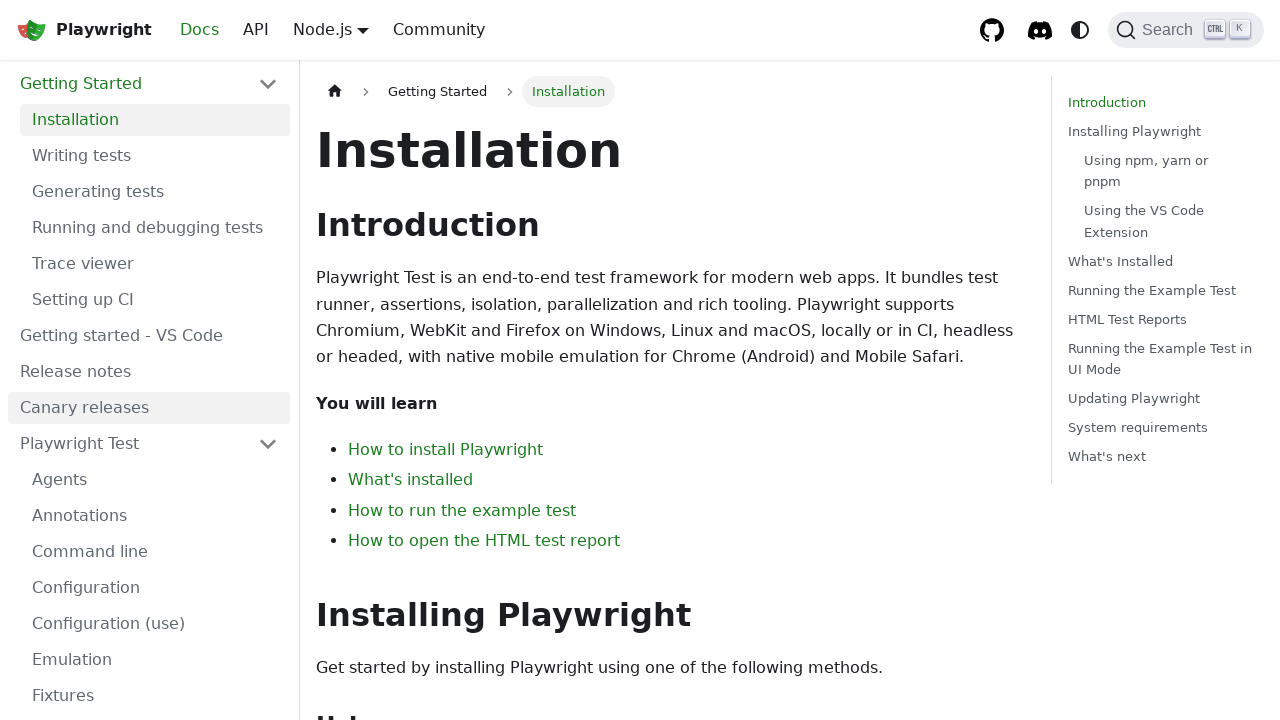